Tests the dynamic loading functionality by clicking the Start button, verifying the loading indicator appears, and confirming the dynamically loaded "Hello World!" text is displayed.

Starting URL: https://the-internet.herokuapp.com/dynamic_loading/1

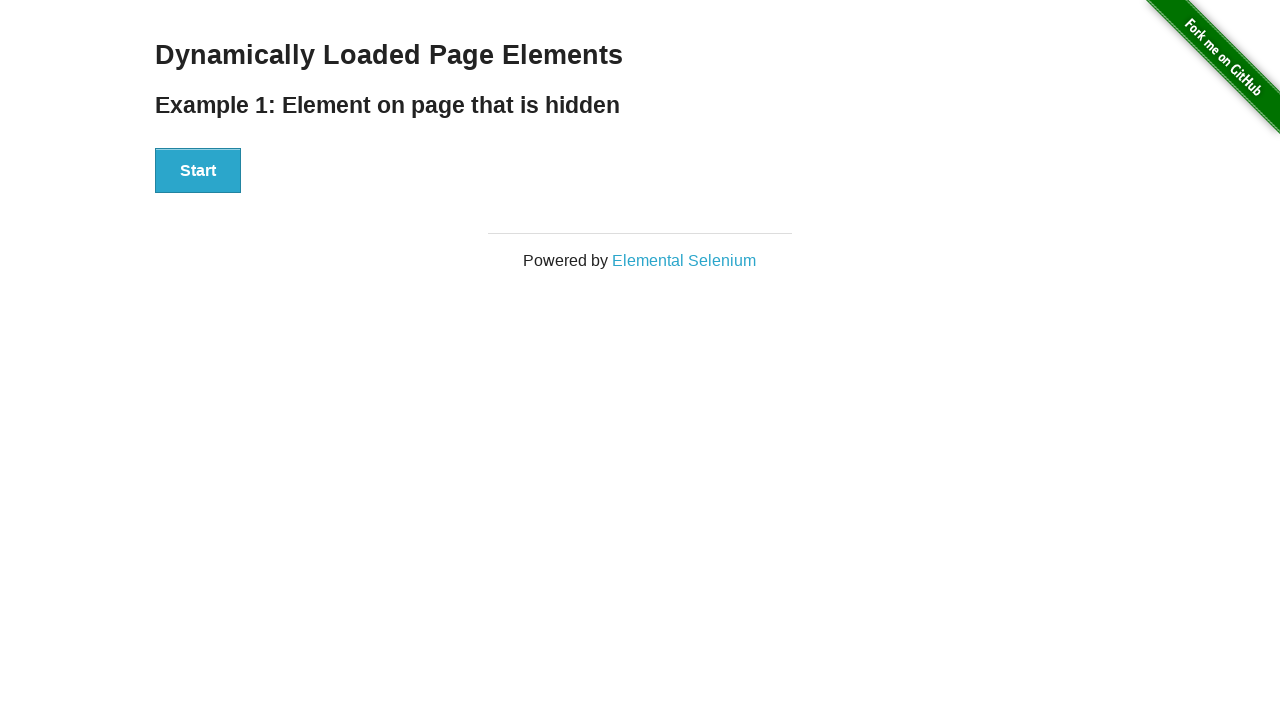

Verified Start button is visible
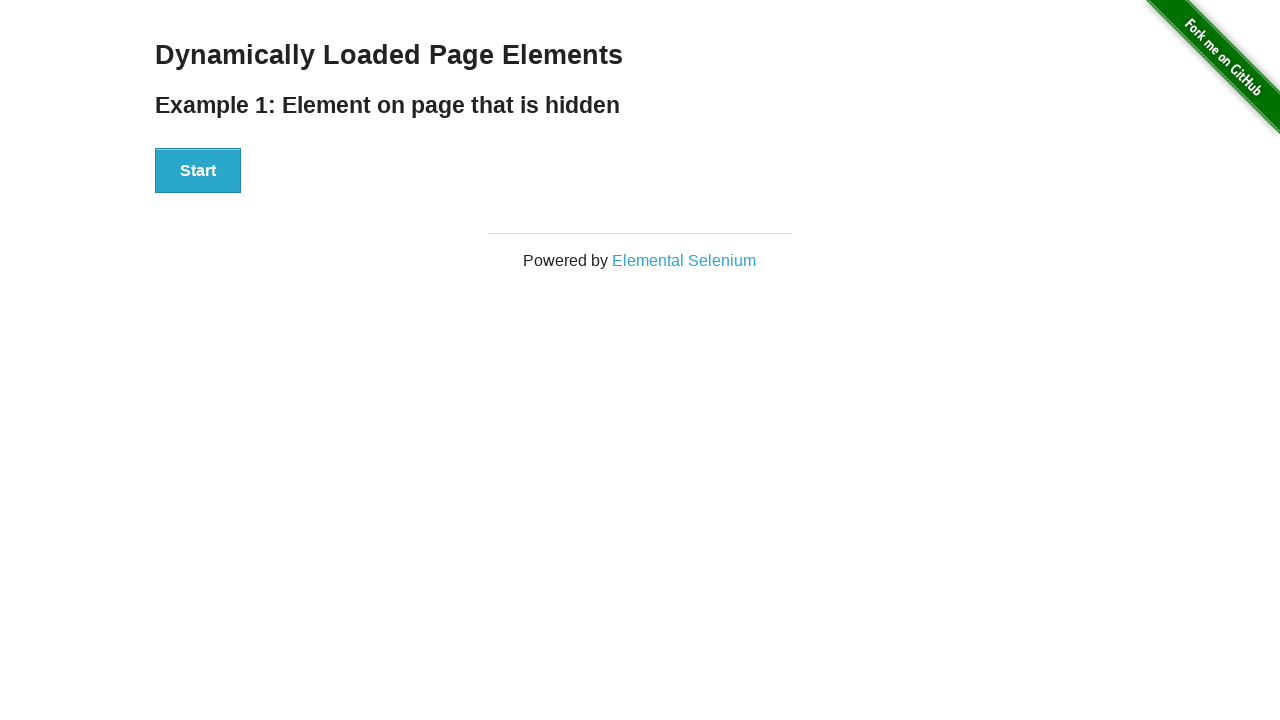

Clicked Start button to initiate dynamic loading at (198, 171) on #start button
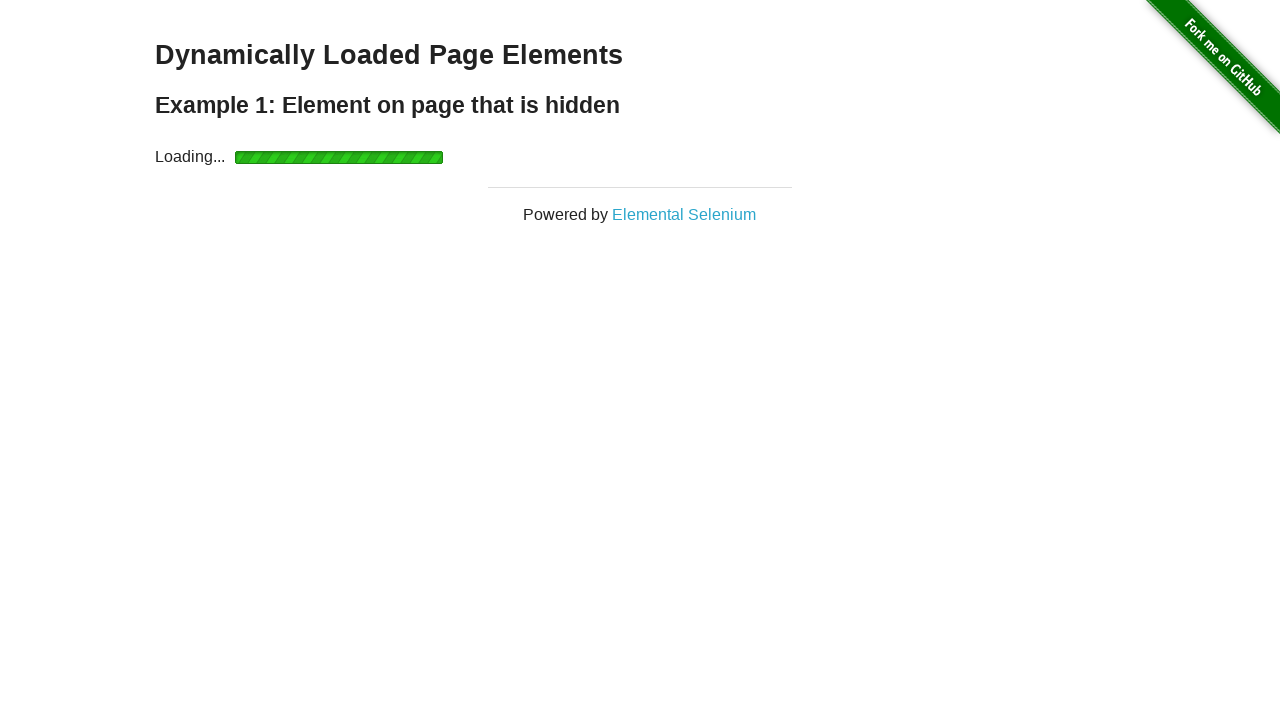

Verified loading indicator is visible
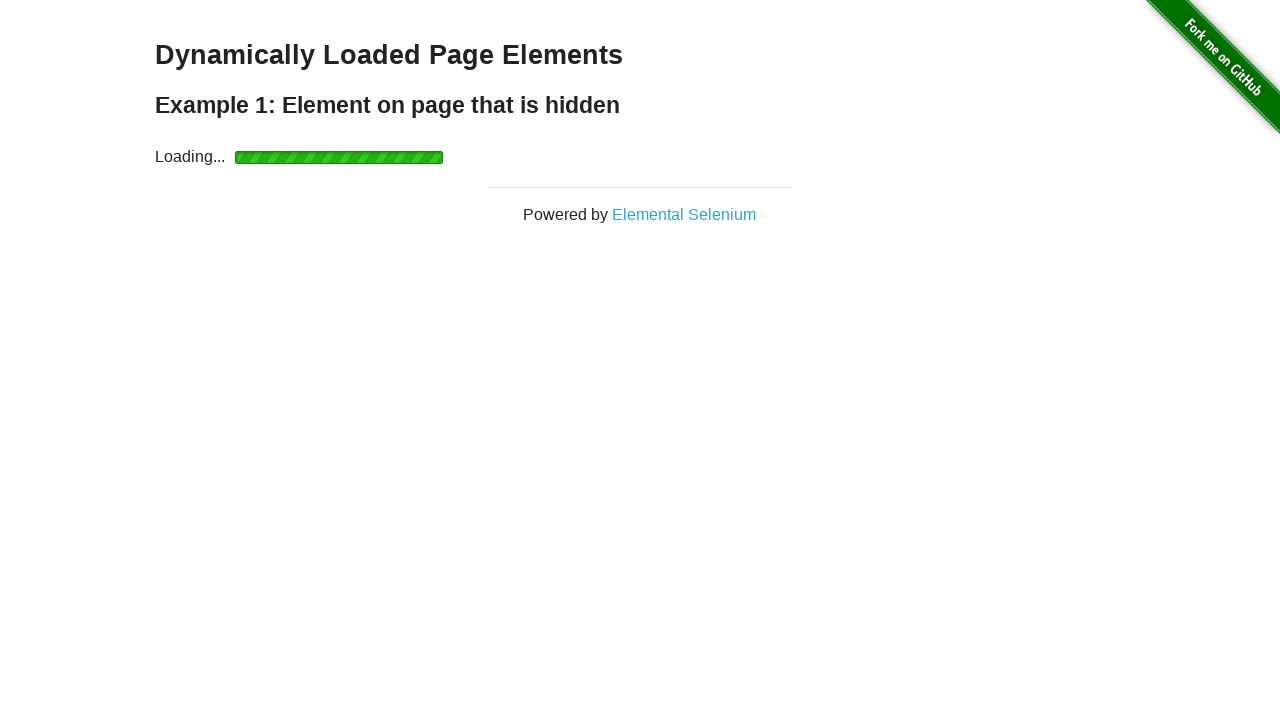

Waited for dynamically loaded element to become visible
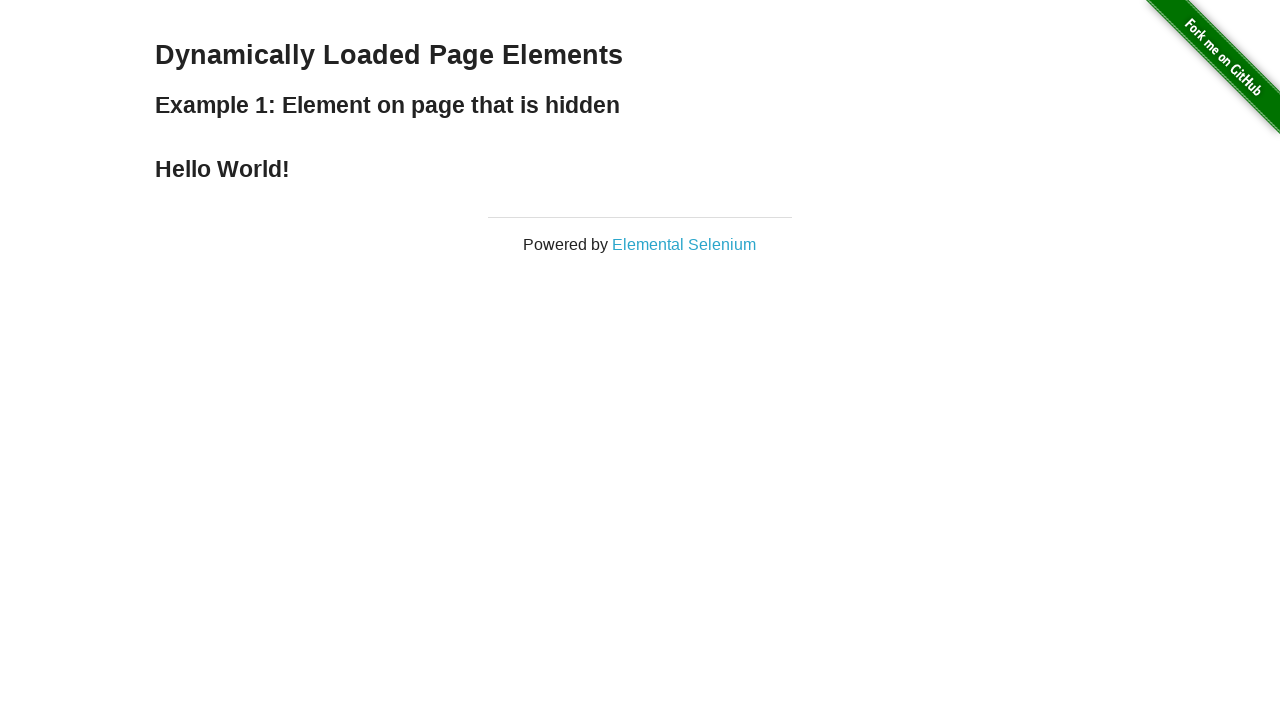

Verified dynamically loaded text displays 'Hello World!'
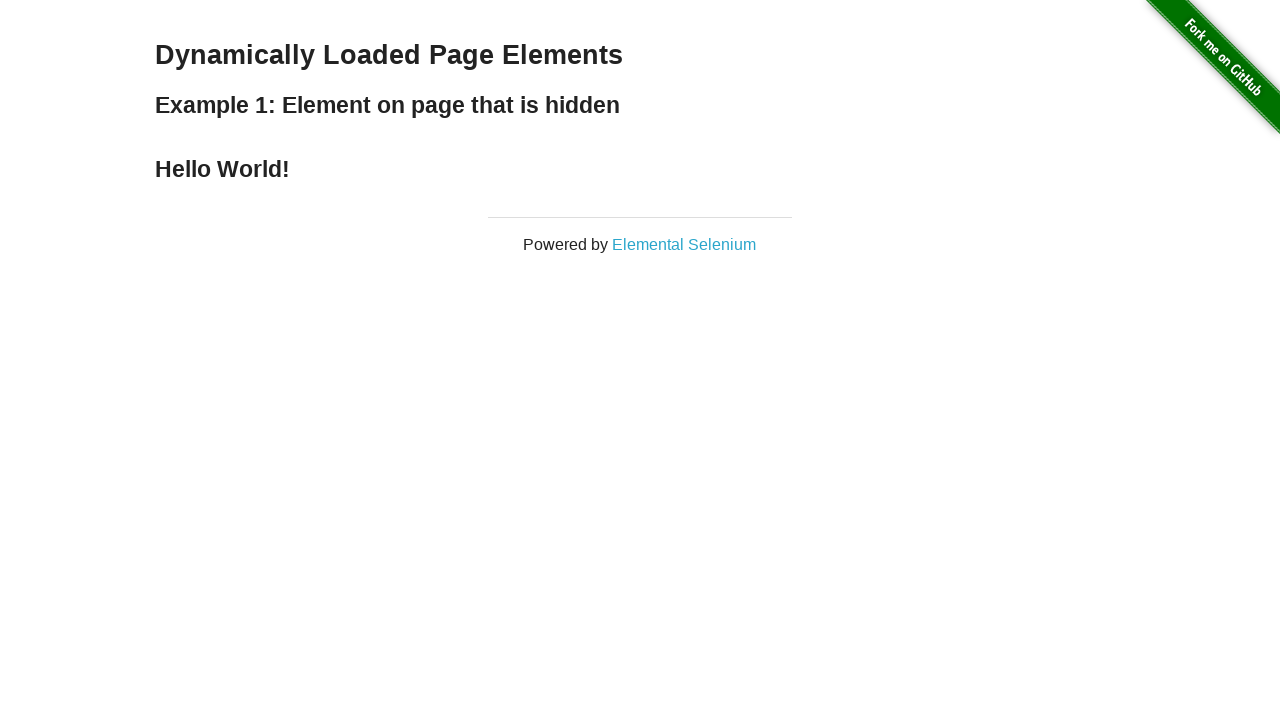

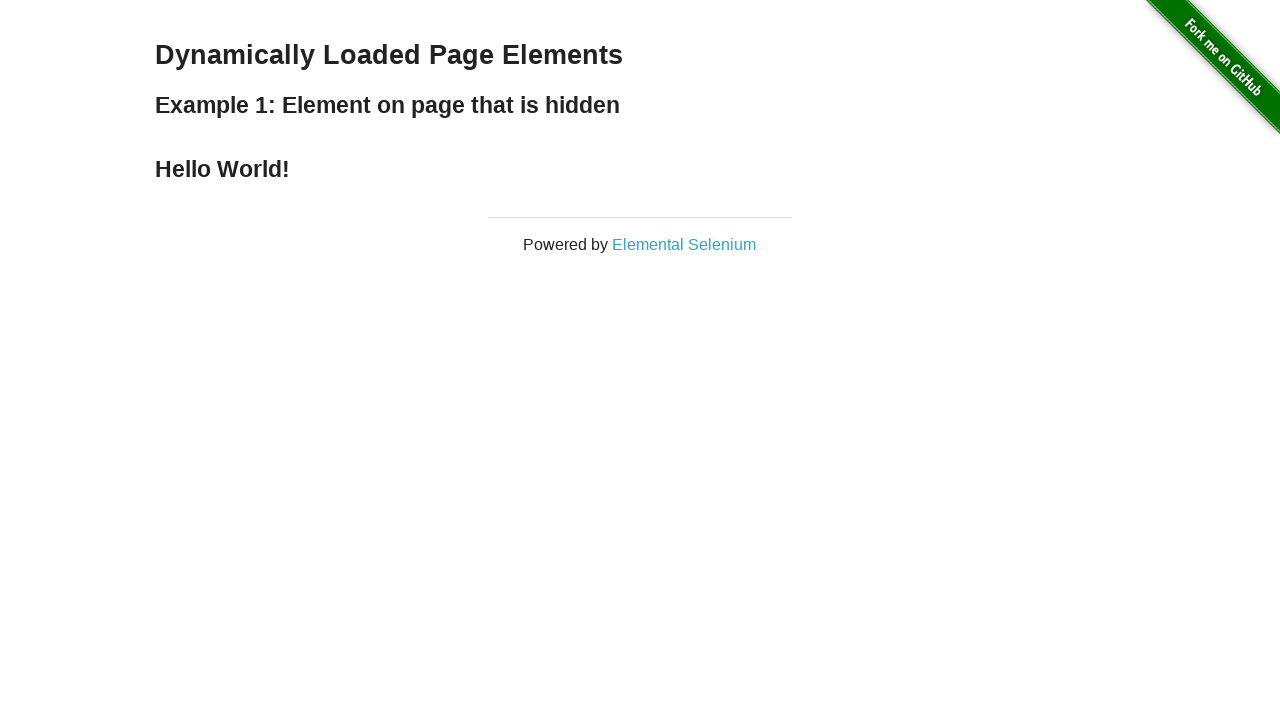